Tests checkbox functionality by clicking on an unchecked checkbox and verifying it becomes checked

Starting URL: https://the-internet.herokuapp.com/checkboxes

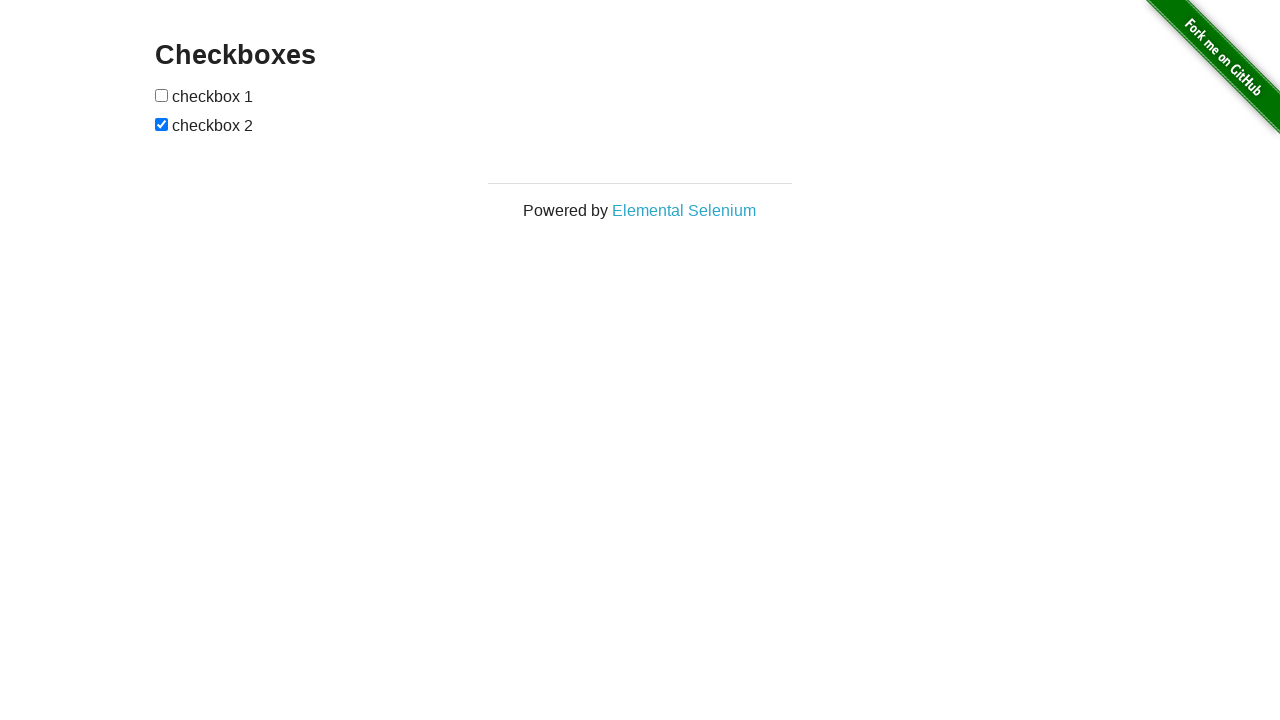

Located the first checkbox on the page
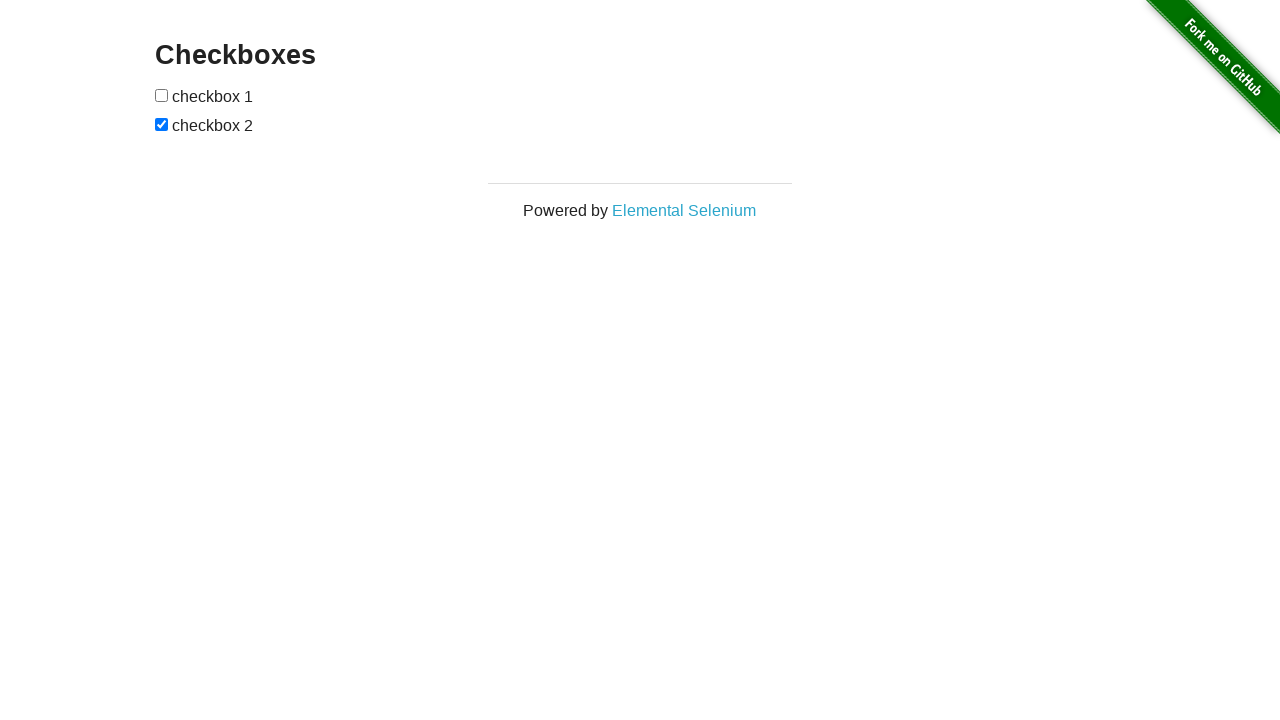

Clicked on the first unchecked checkbox at (162, 95) on #checkboxes input >> nth=0
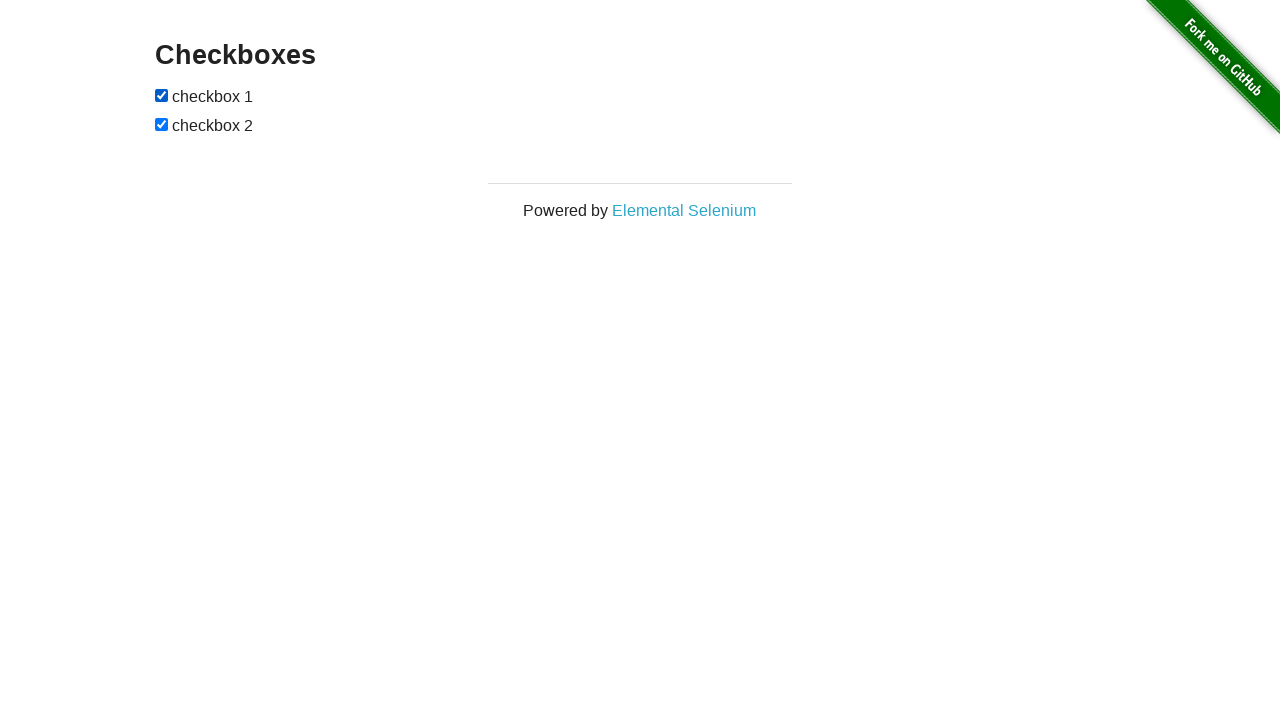

Verified that the checkbox is now checked
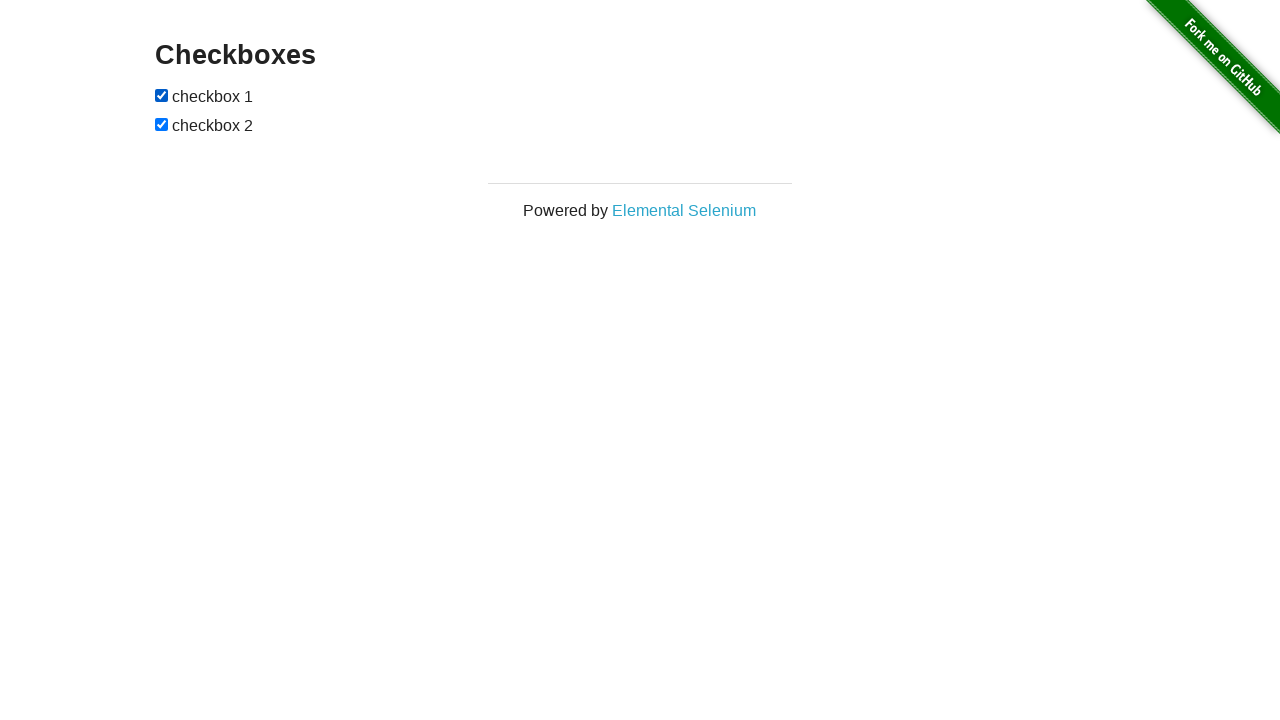

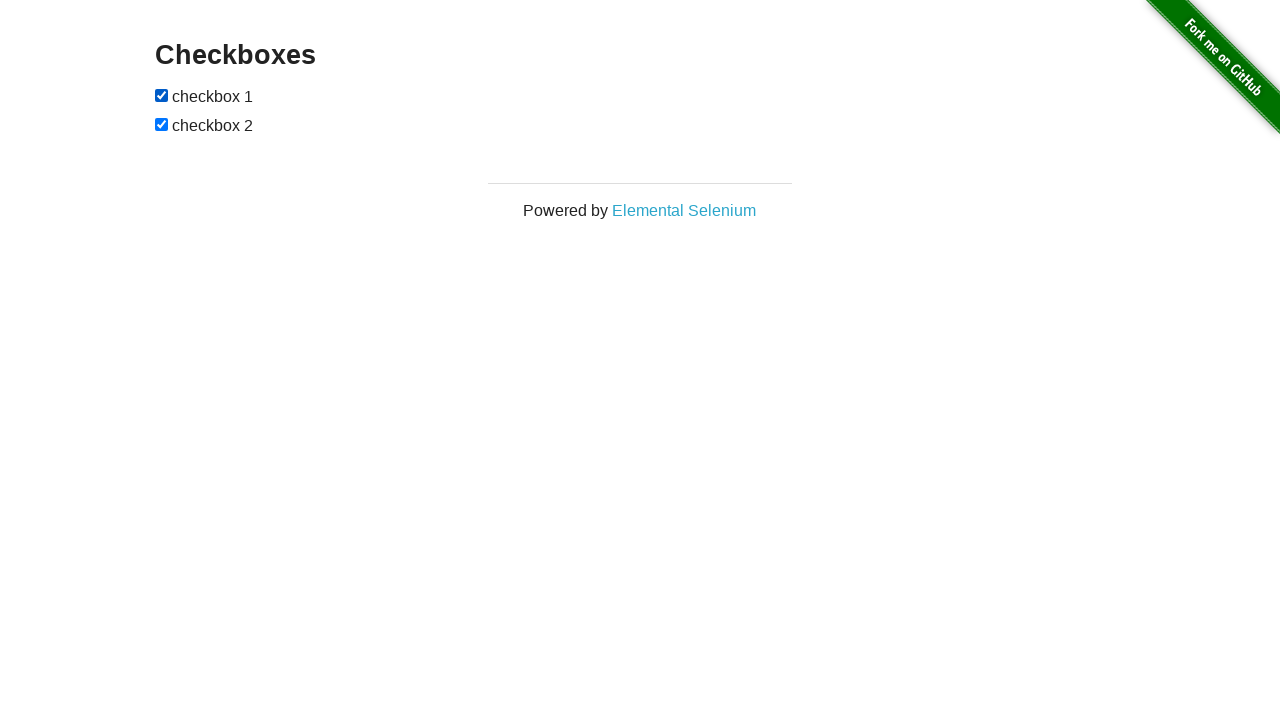